Tests Bootstrap dropdown functionality by clicking a dropdown menu button and selecting the "JavaScript" option from the dropdown list

Starting URL: https://seleniumpractise.blogspot.com/2016/08/bootstrap-dropdown-example-for-selenium.html

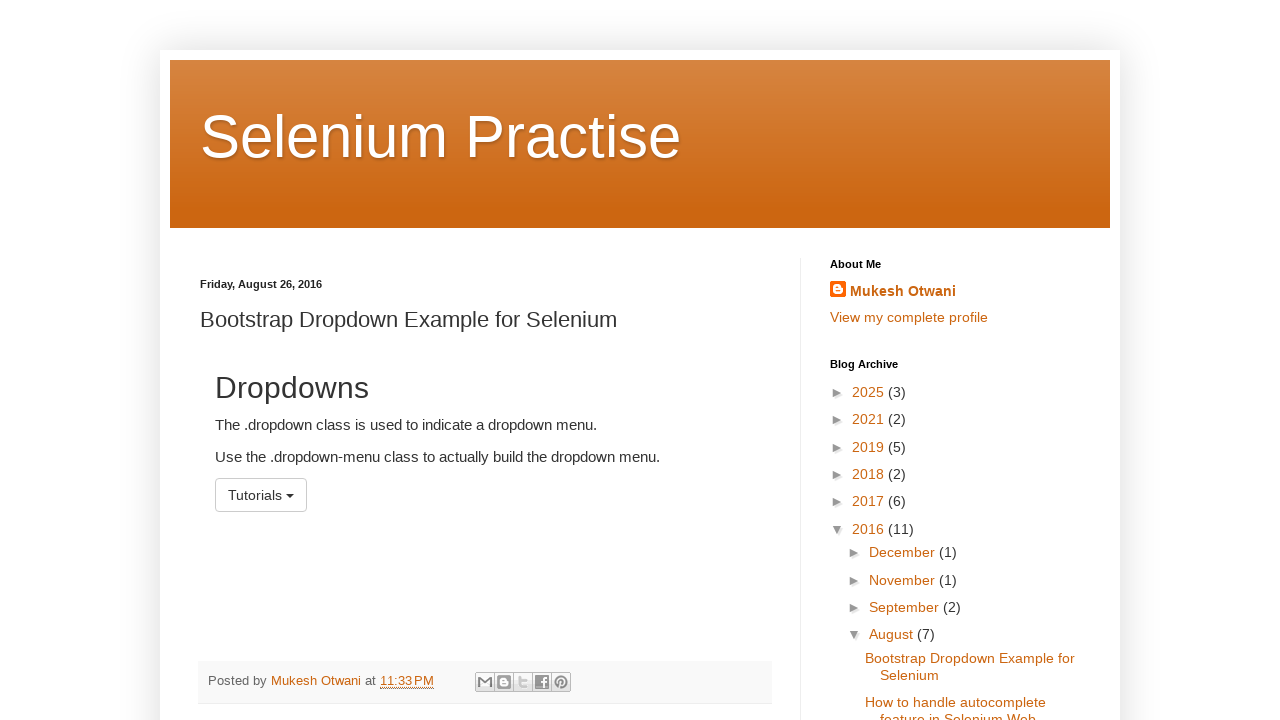

Clicked dropdown menu button at (261, 495) on button#menu1
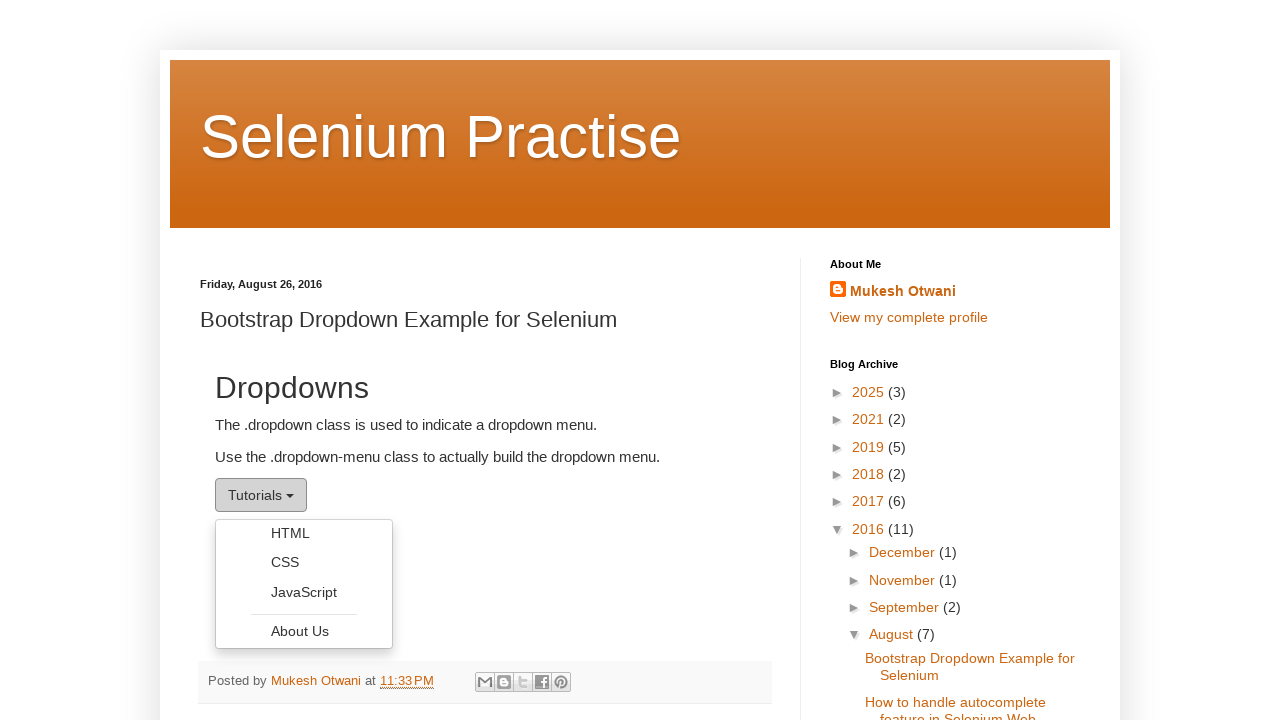

Dropdown menu appeared
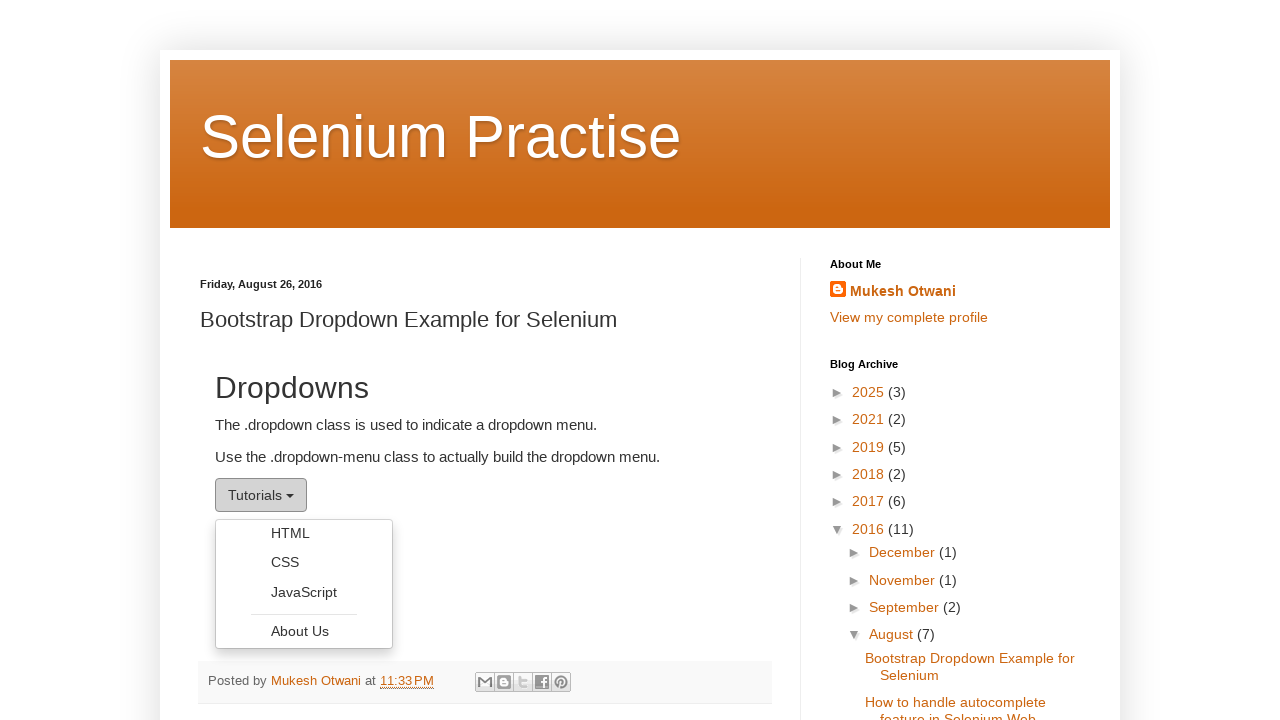

Selected 'JavaScript' option from dropdown at (304, 592) on ul.dropdown-menu li a:has-text('JavaScript')
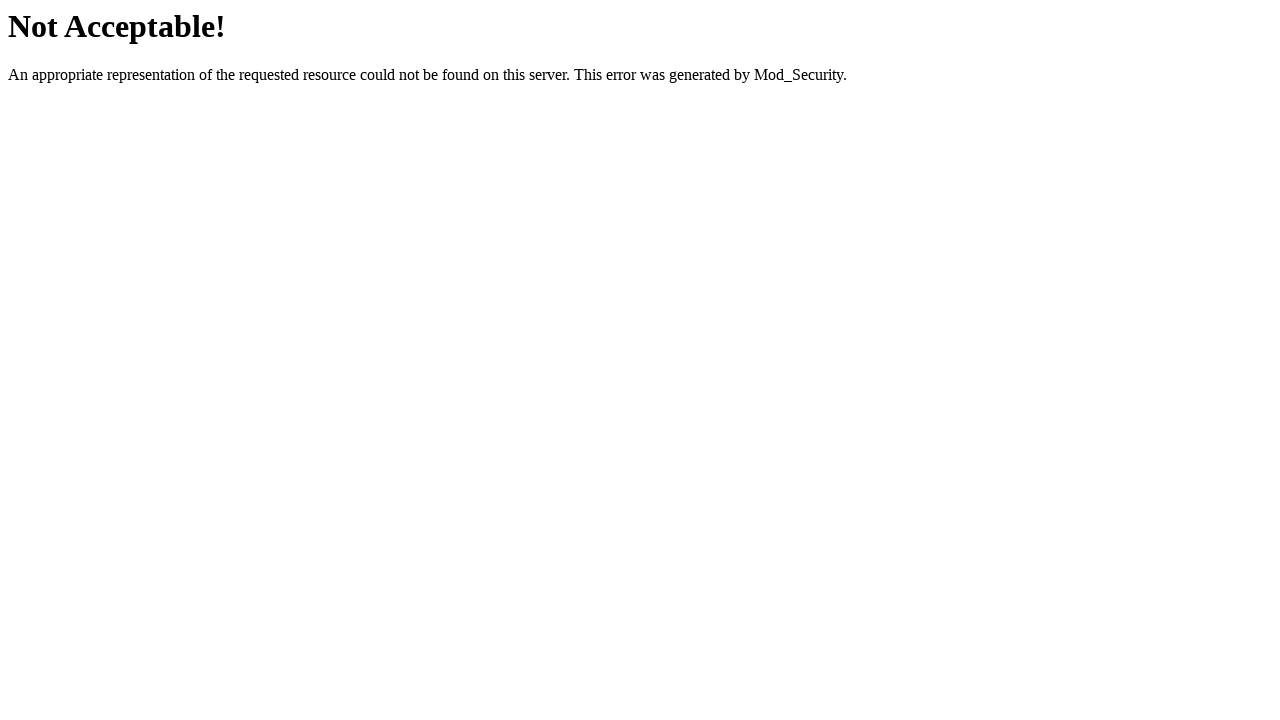

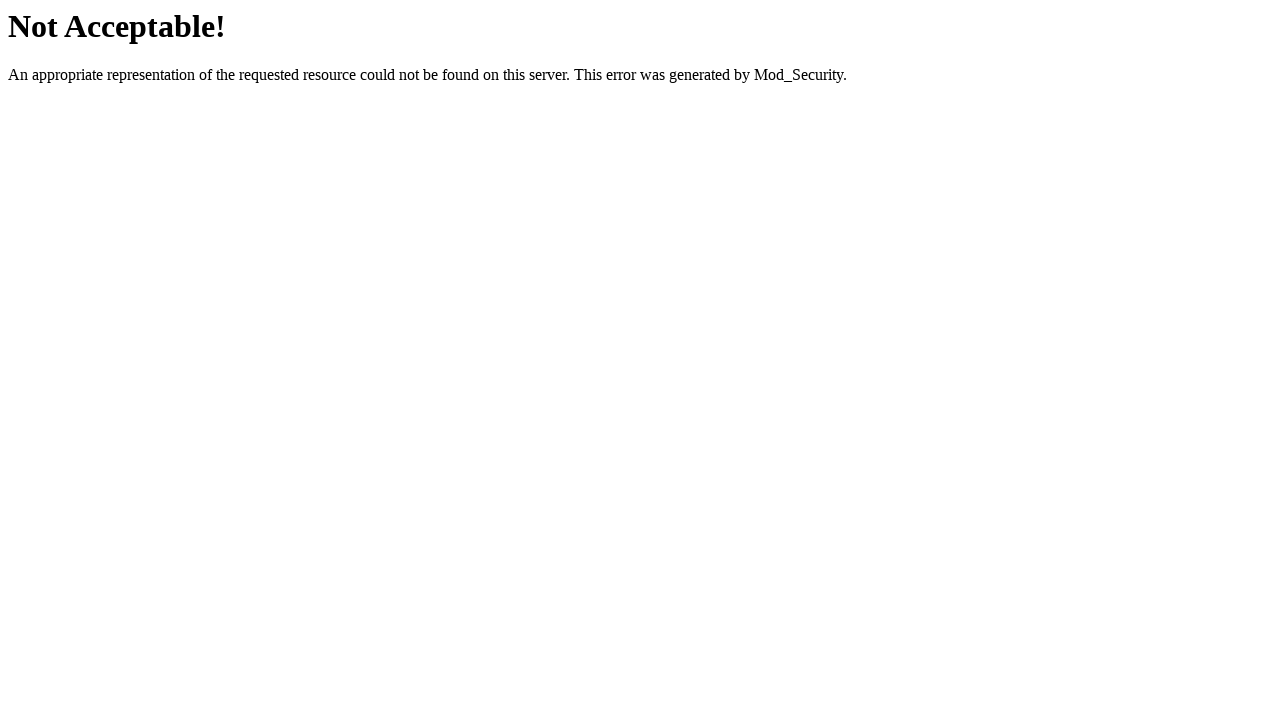